Tests browser forward navigation by clicking a link, going back, then going forward to verify navigation works correctly

Starting URL: https://uljanovs.github.io/site/examples/po

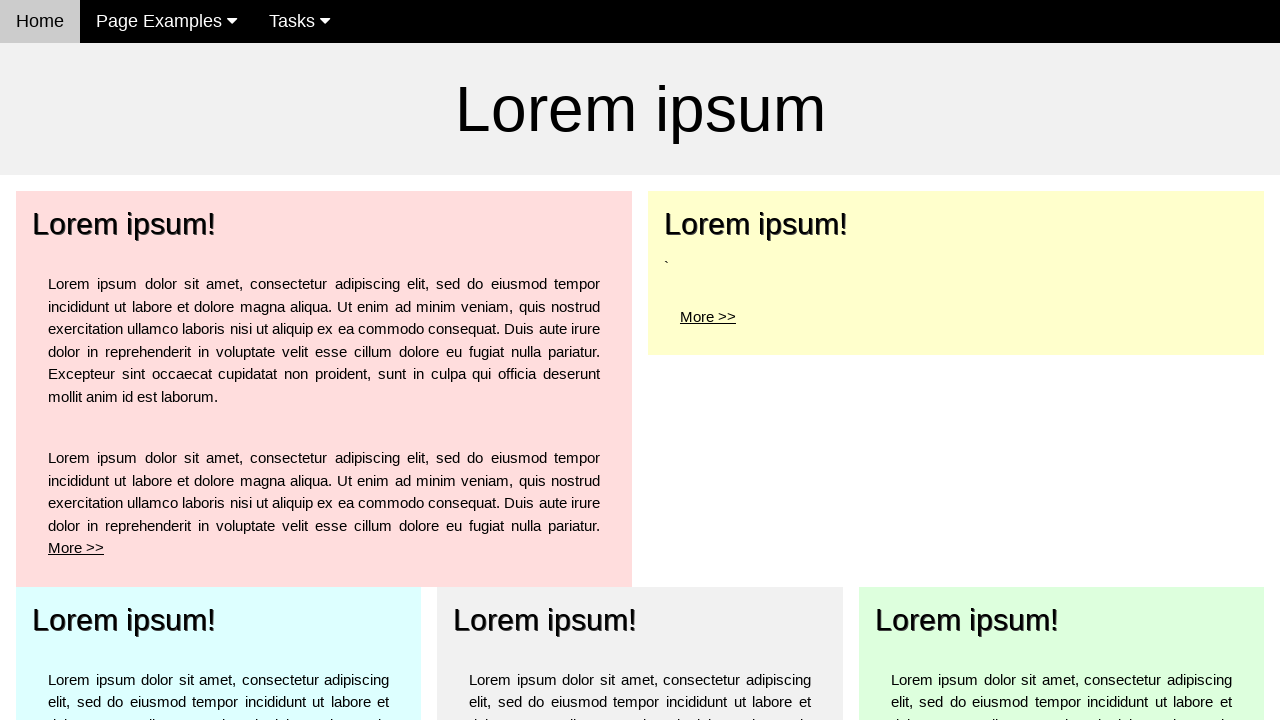

Clicked 'More >' link to navigate to po1 page at (124, 224) on xpath=//a[@href='po1']
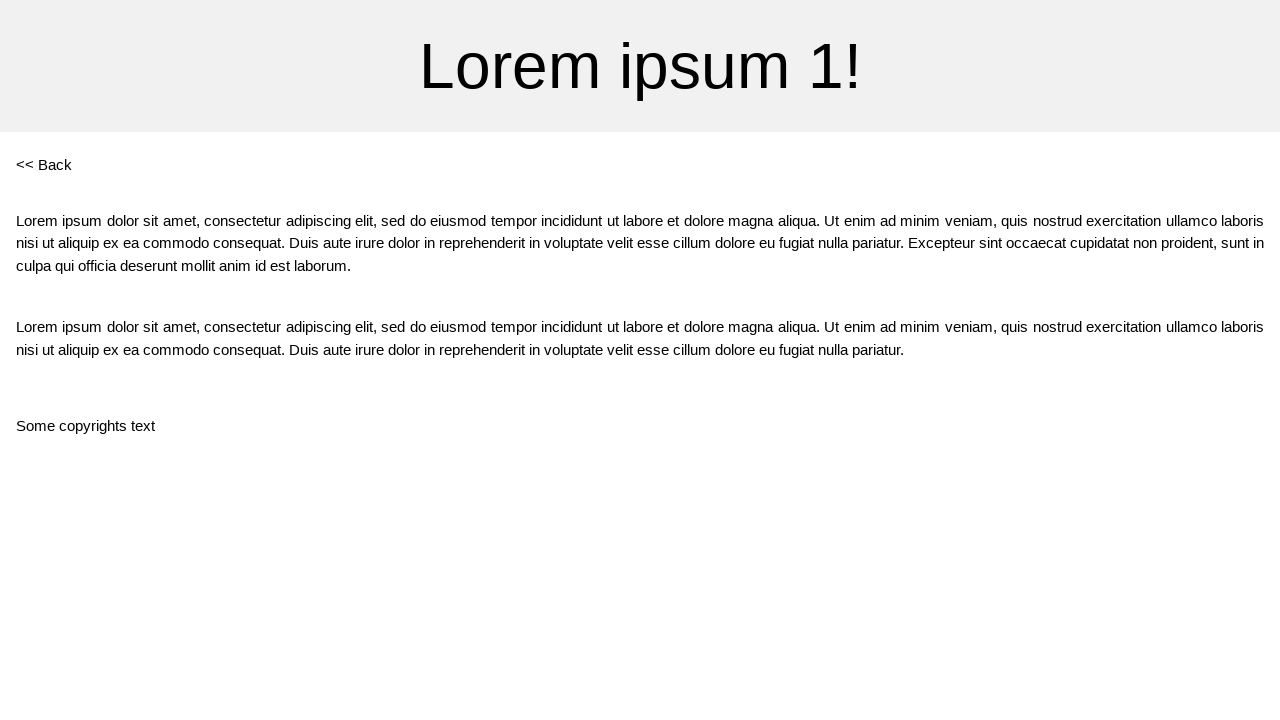

Navigated back to previous page using browser history
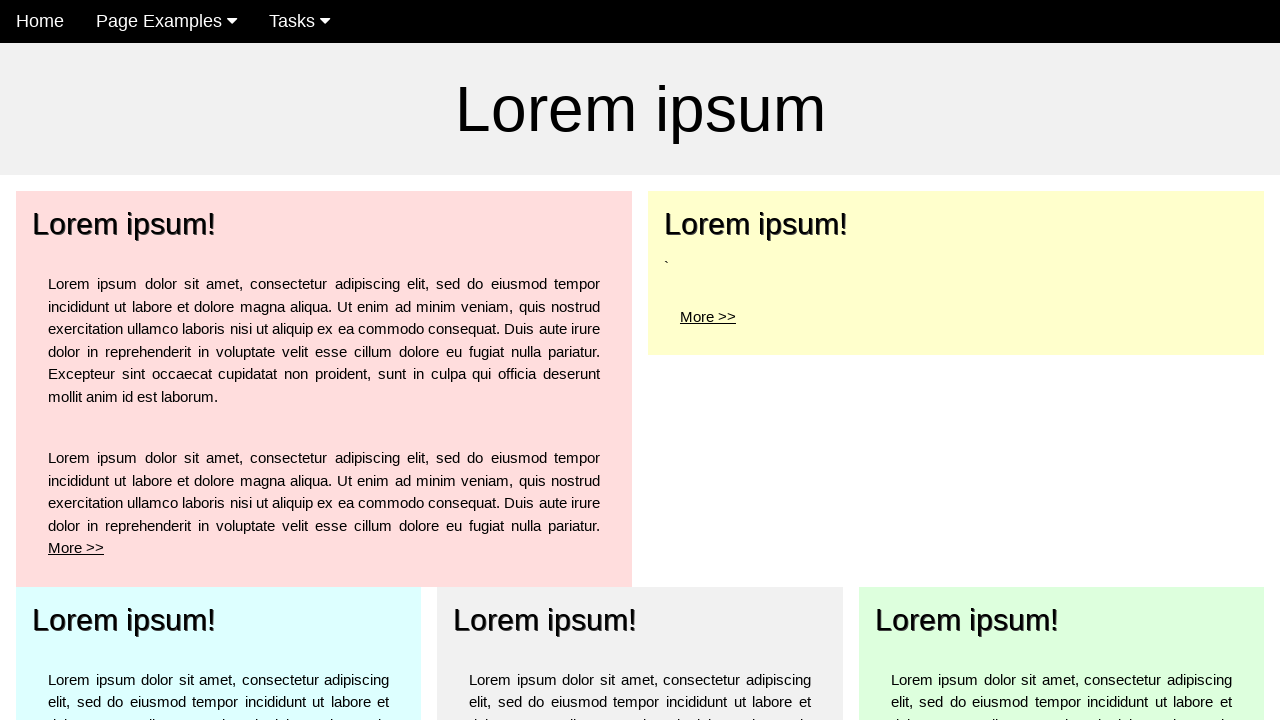

Navigated forward to po1 page using browser history
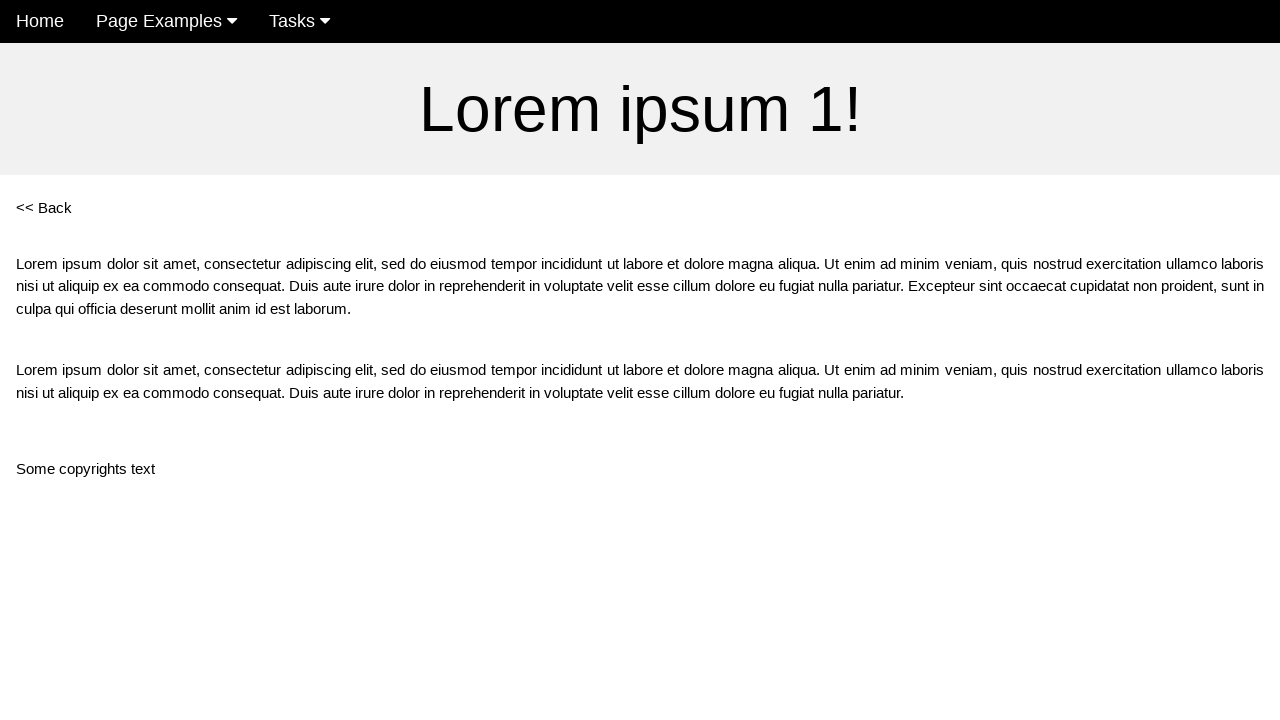

Verified URL is at po1 page after forward navigation
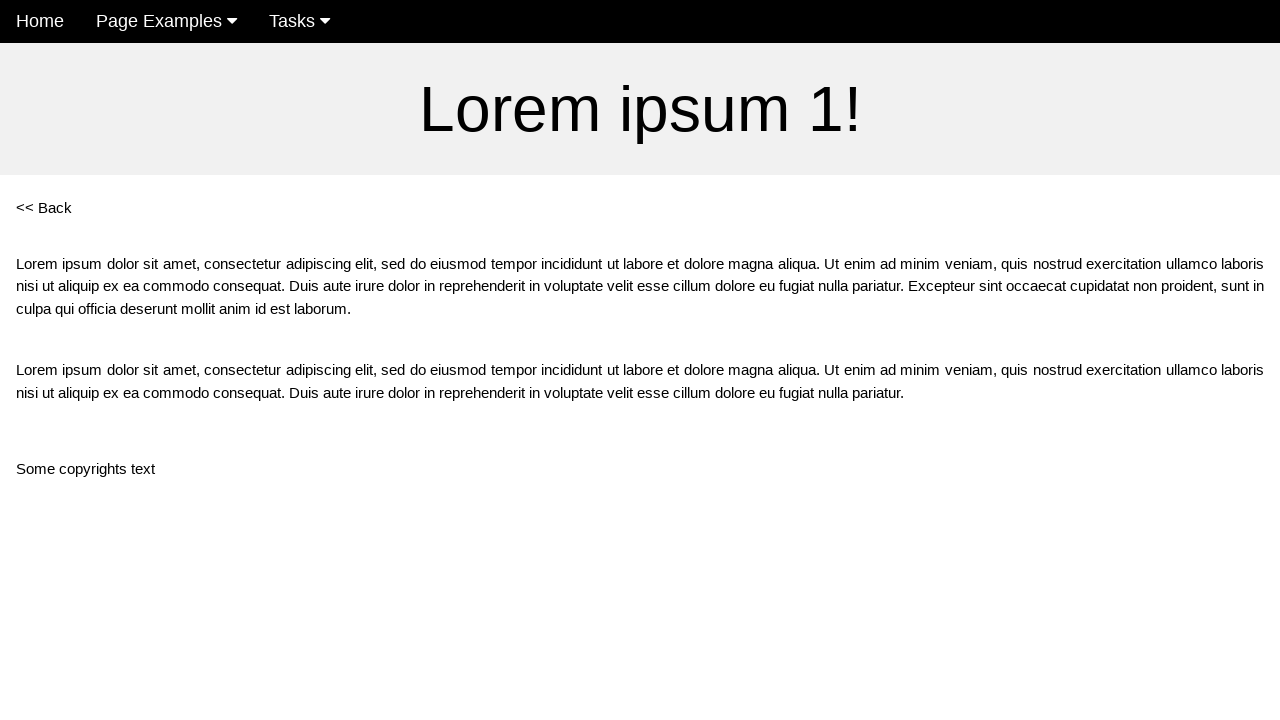

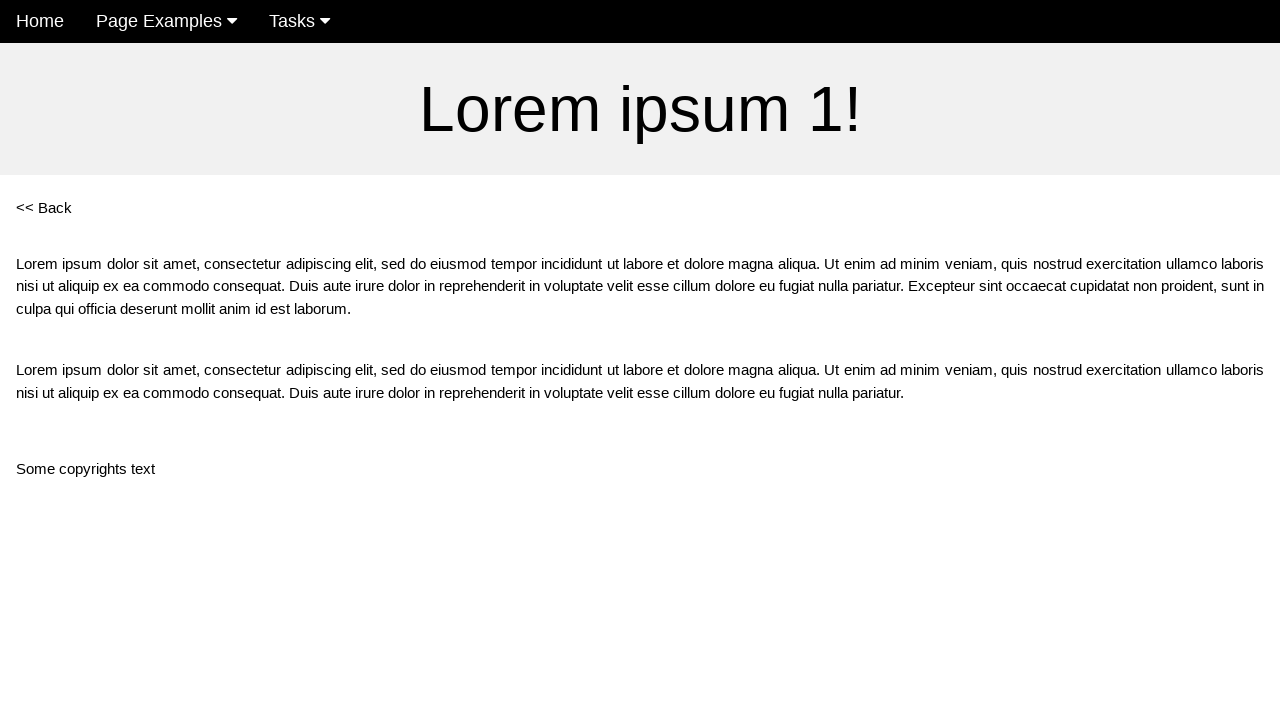